Tests different types of JavaScript alerts on a demo page - accepting alerts, dismissing confirmations, and entering text in prompt dialogs

Starting URL: https://demoqa.com/alerts

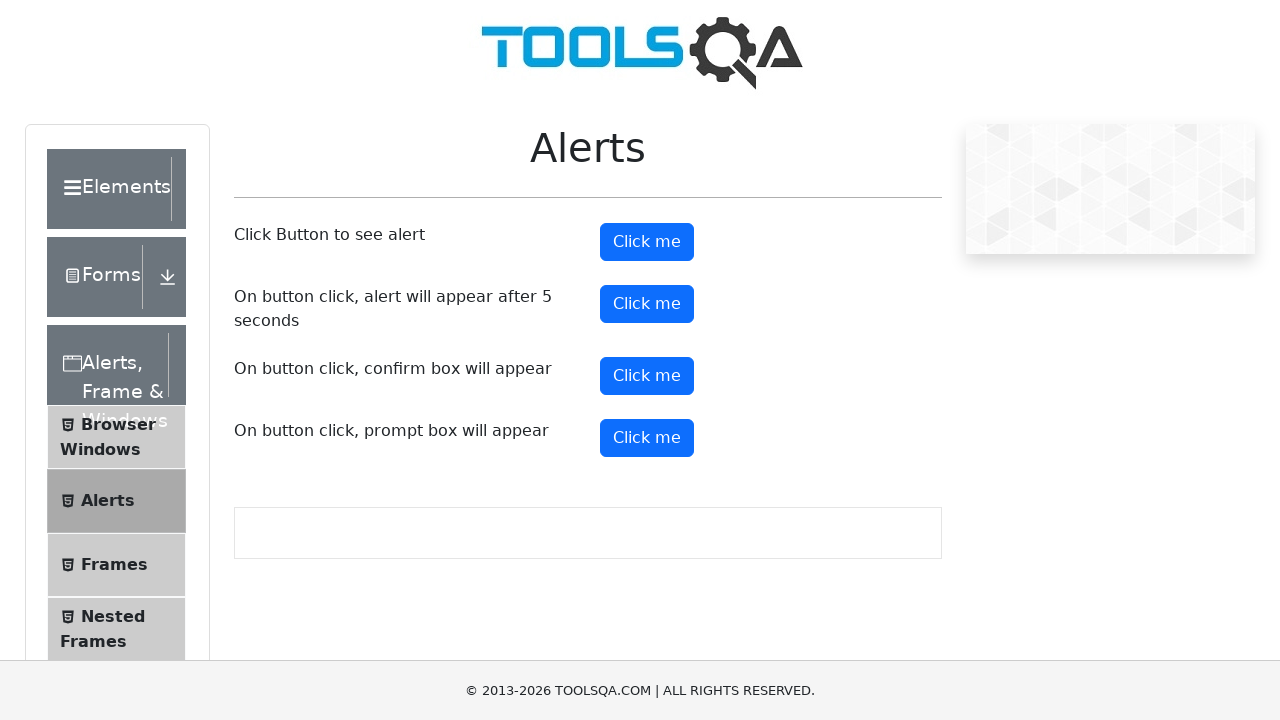

Clicked the alert button at (647, 242) on xpath=//*[@id='alertButton']
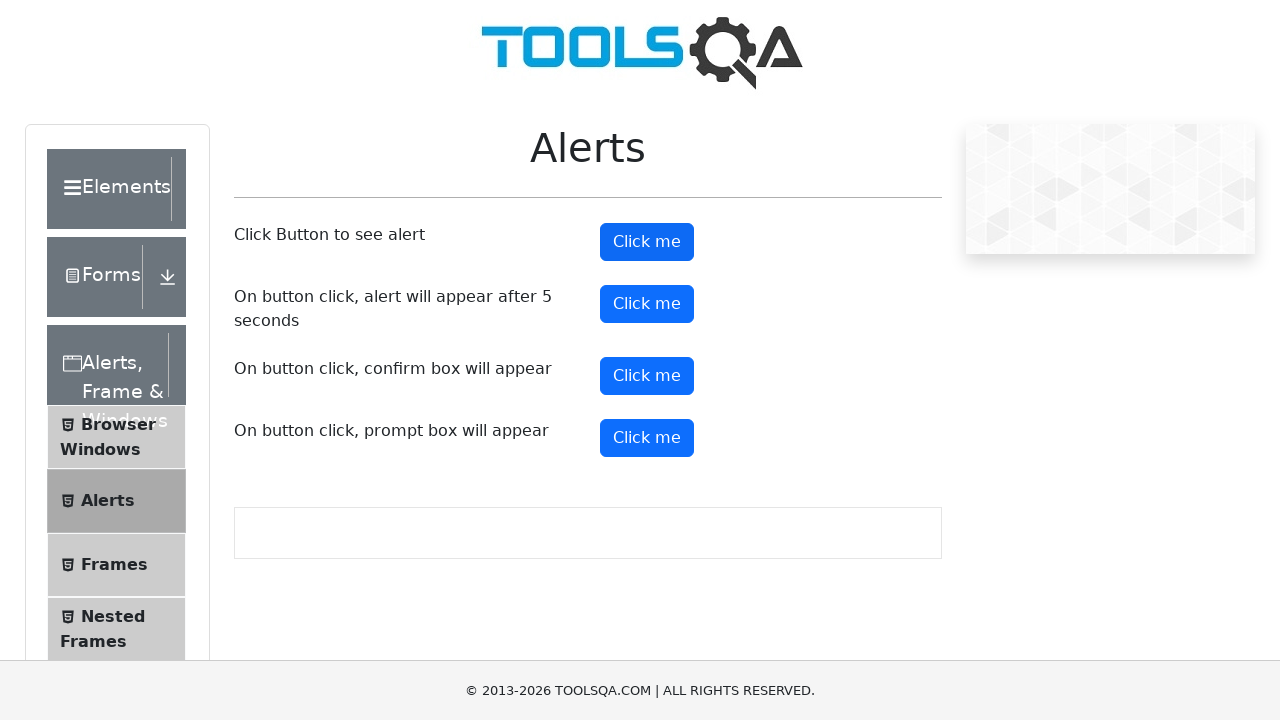

Set up dialog handler to accept the alert
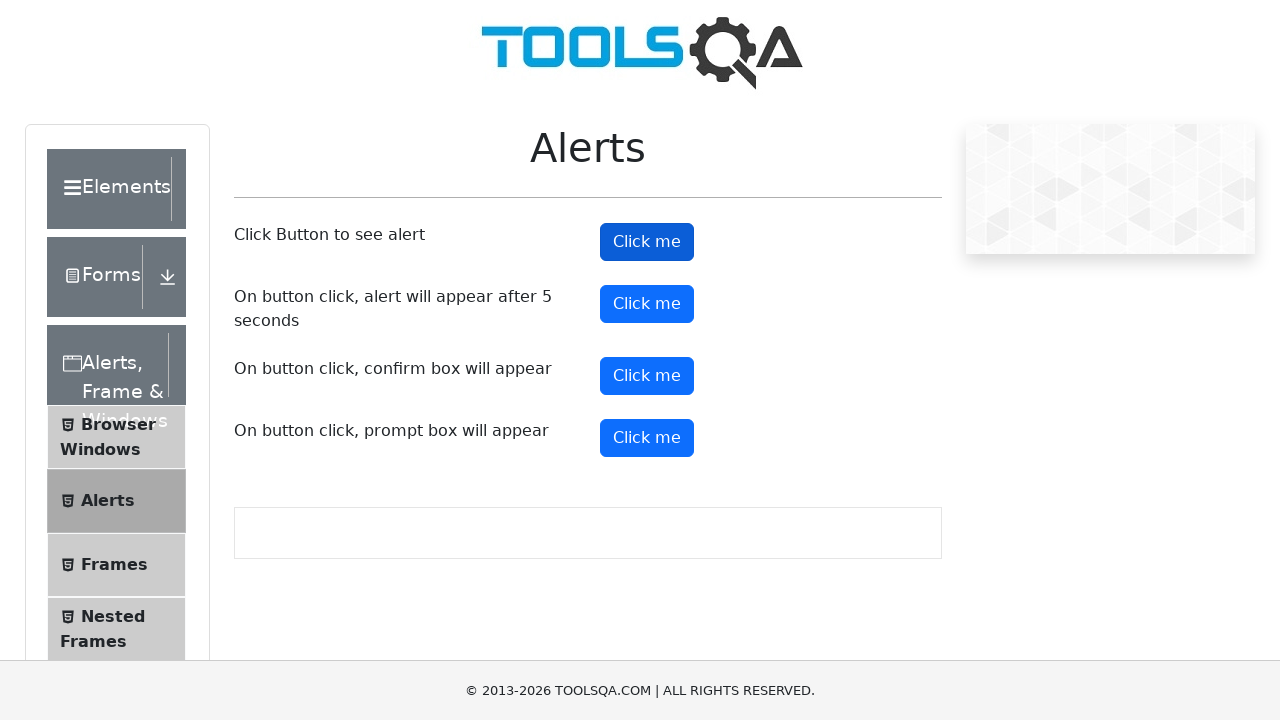

Clicked the confirmation button at (647, 376) on xpath=//*[@id='confirmButton']
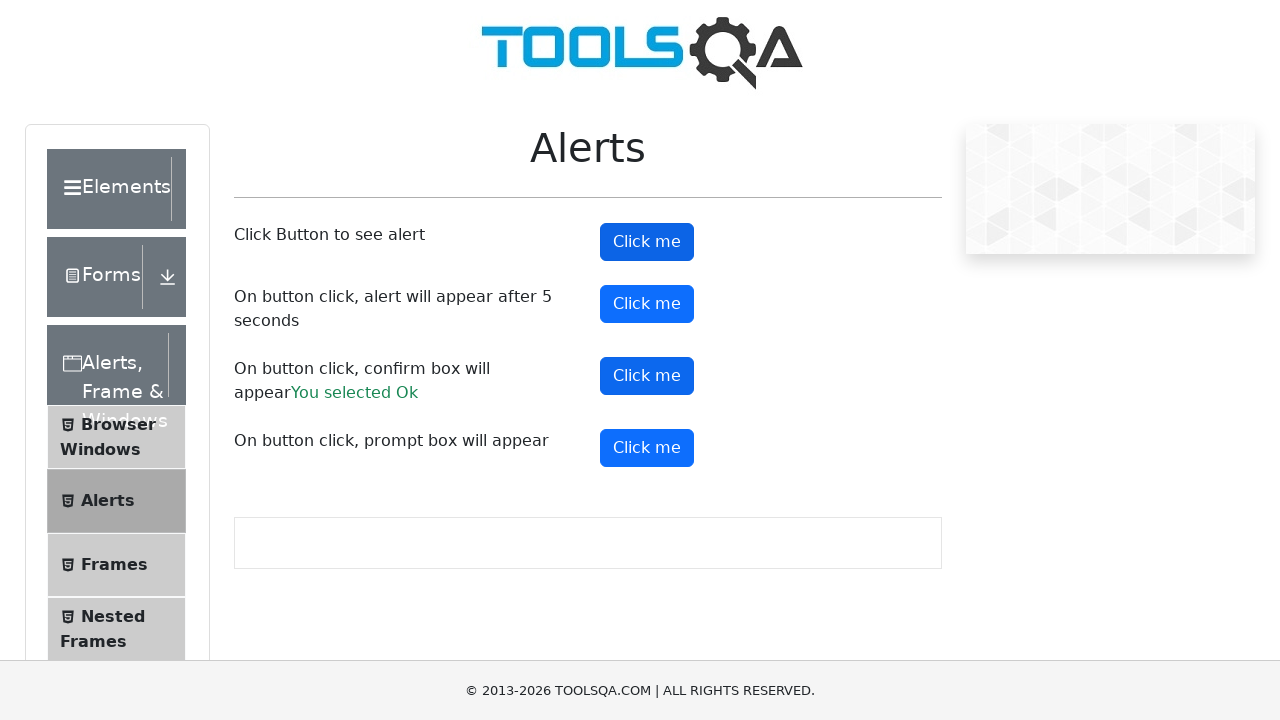

Set up dialog handler to dismiss the confirmation
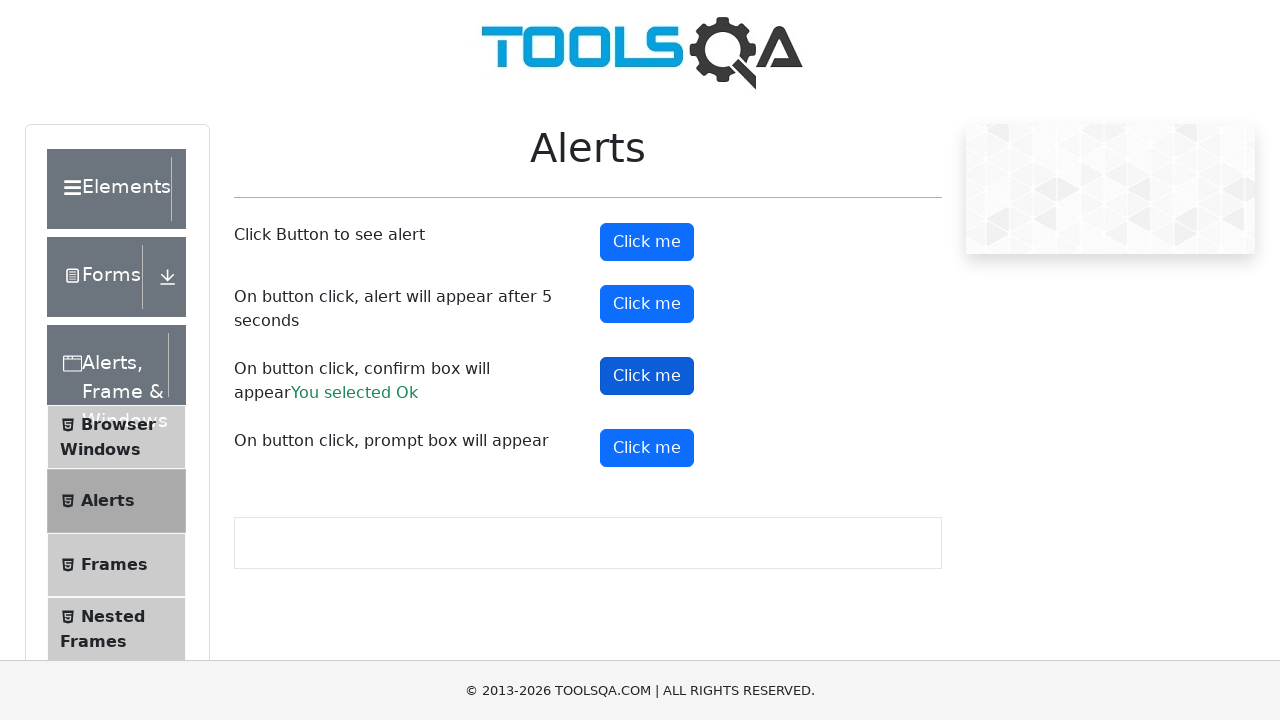

Clicked the prompt button using JavaScript
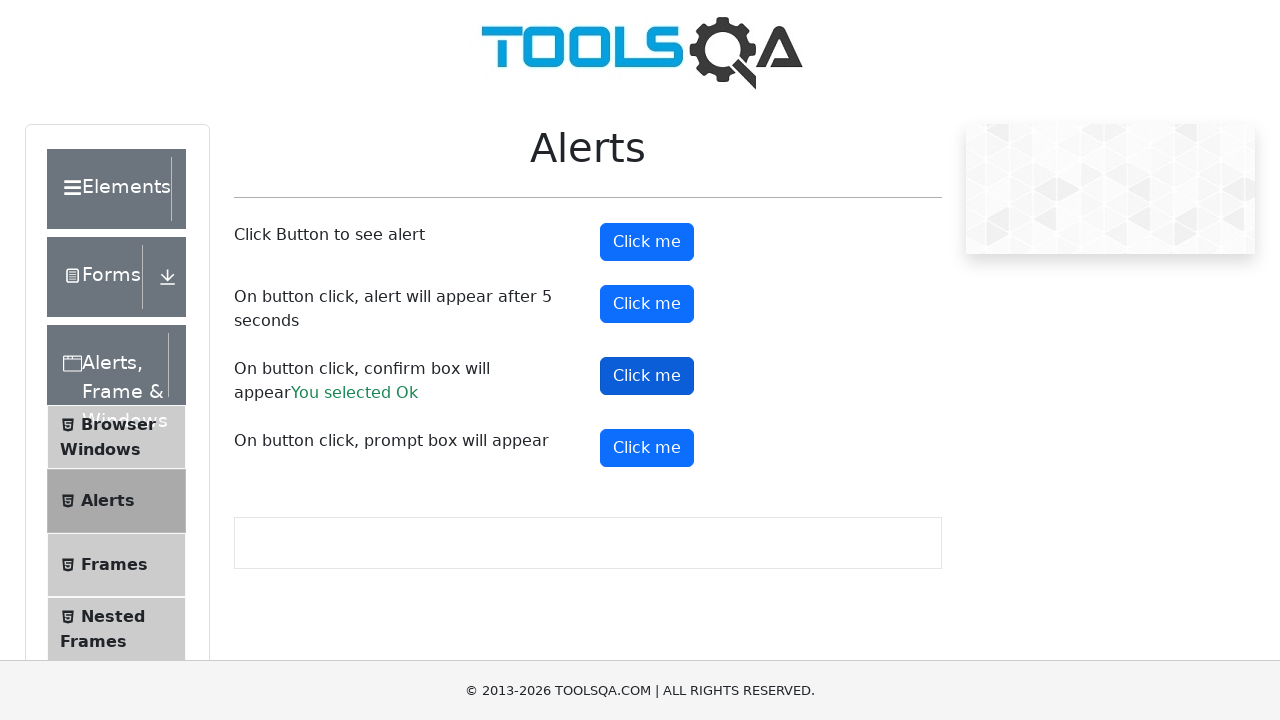

Set up dialog handler to enter text 'sayali' in the prompt
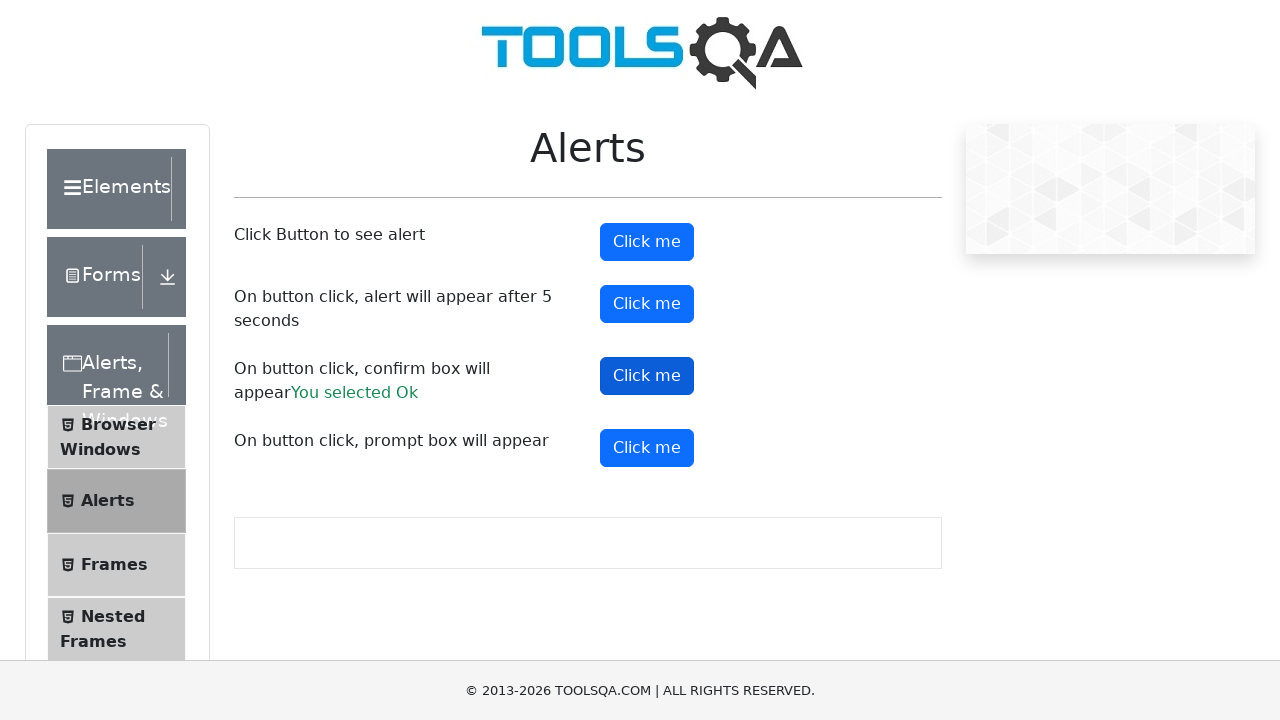

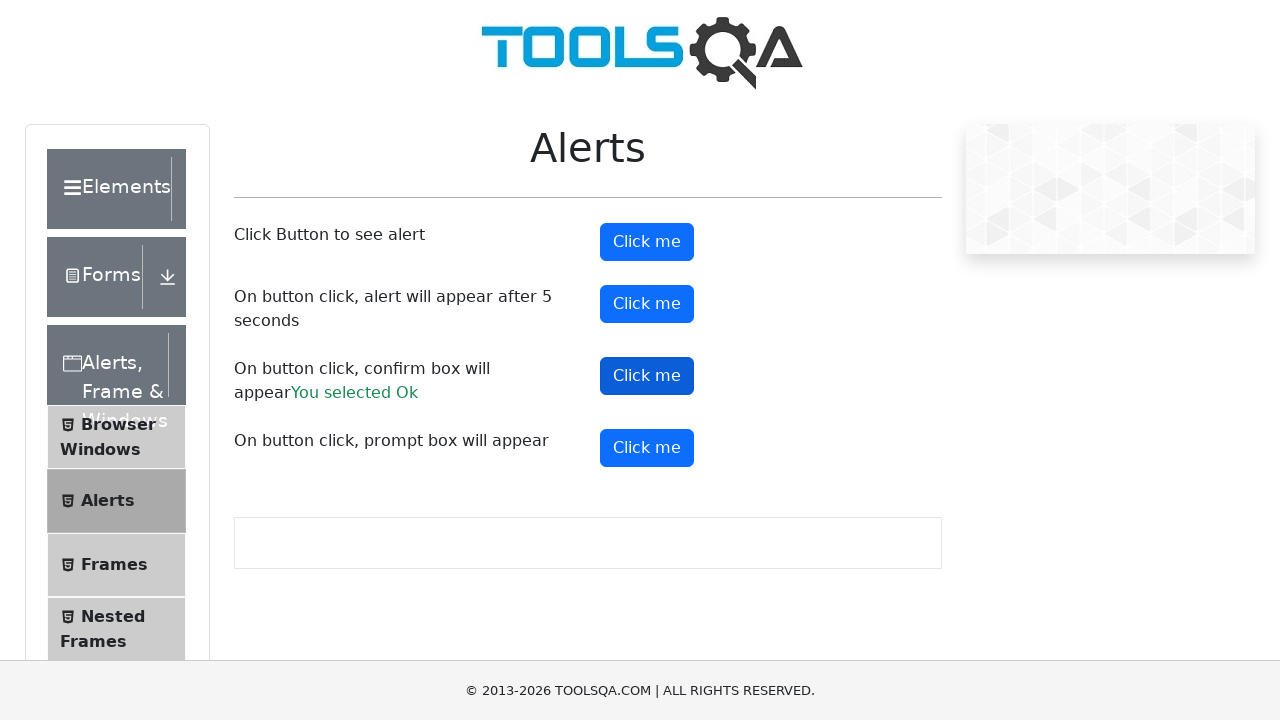